Launches the Mercedes-Benz India website and verifies it loads successfully

Starting URL: https://www.mercedes-benz.co.in/

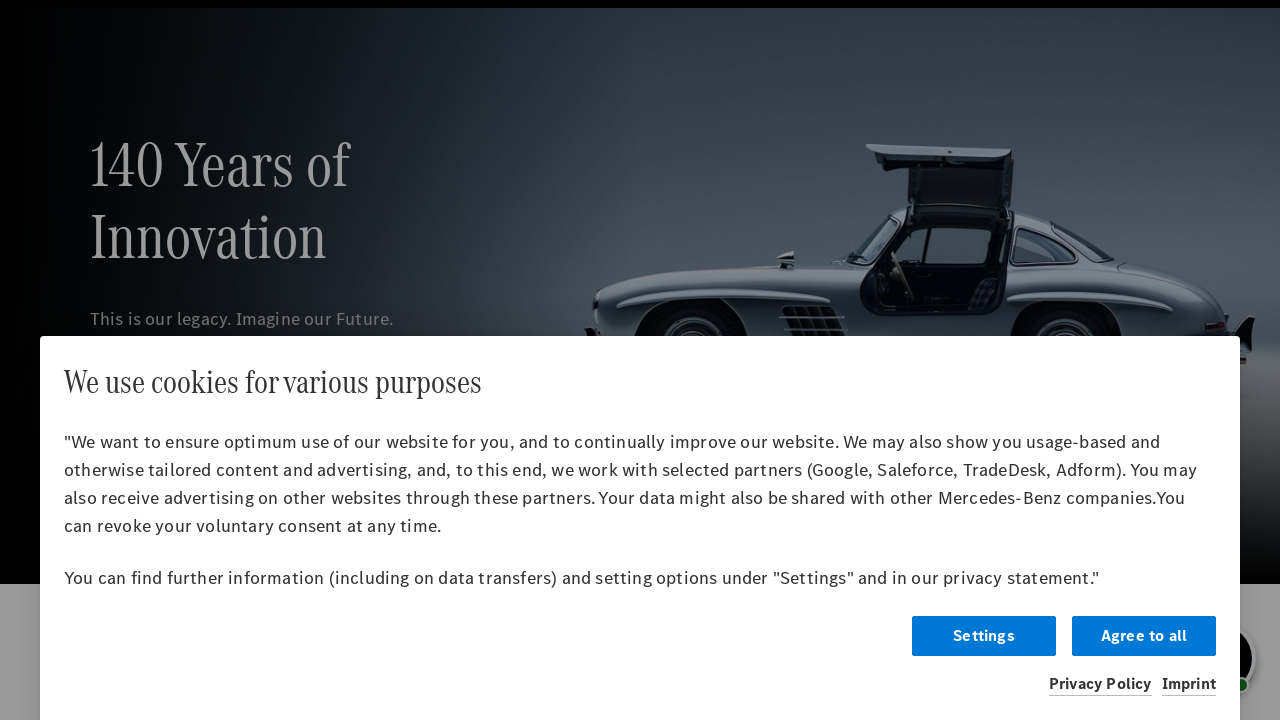

Page DOM content loaded
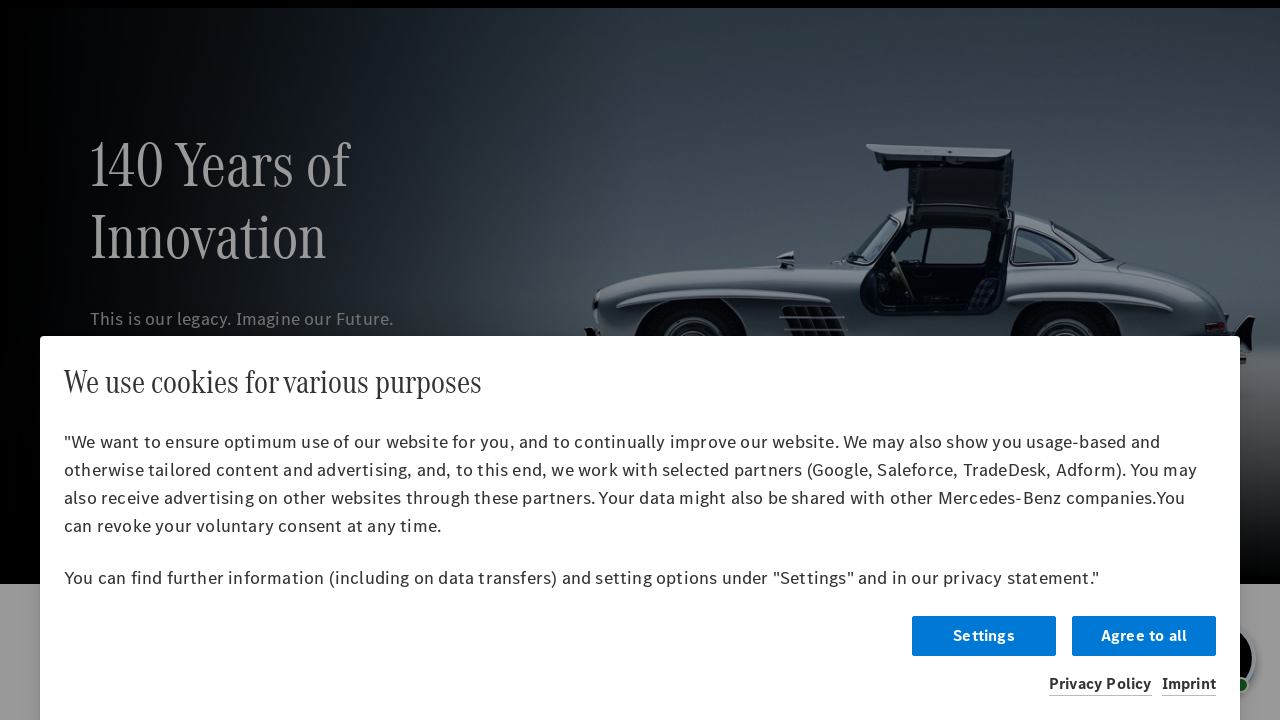

Verified page title contains 'Mercedes' - Mercedes-Benz India website loaded successfully
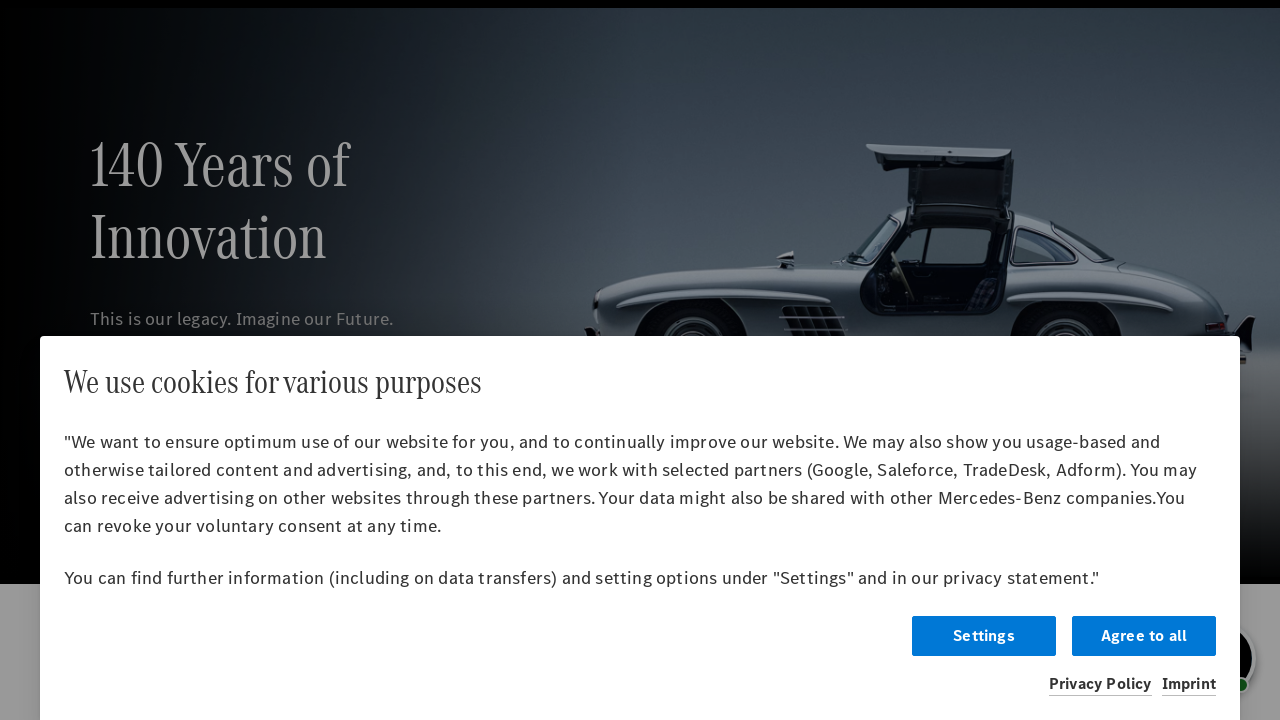

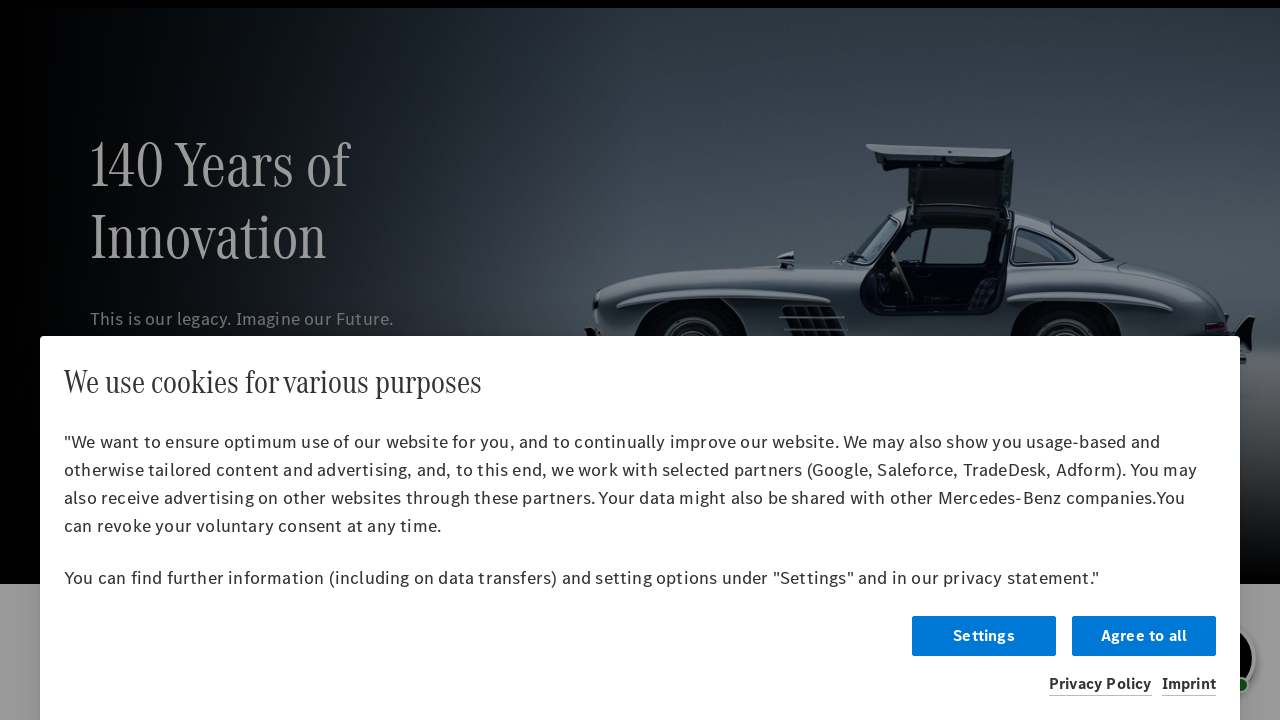